Navigates to GitLab homepage, waits for the page to fully load, and reloads the page

Starting URL: https://gitlab.com/

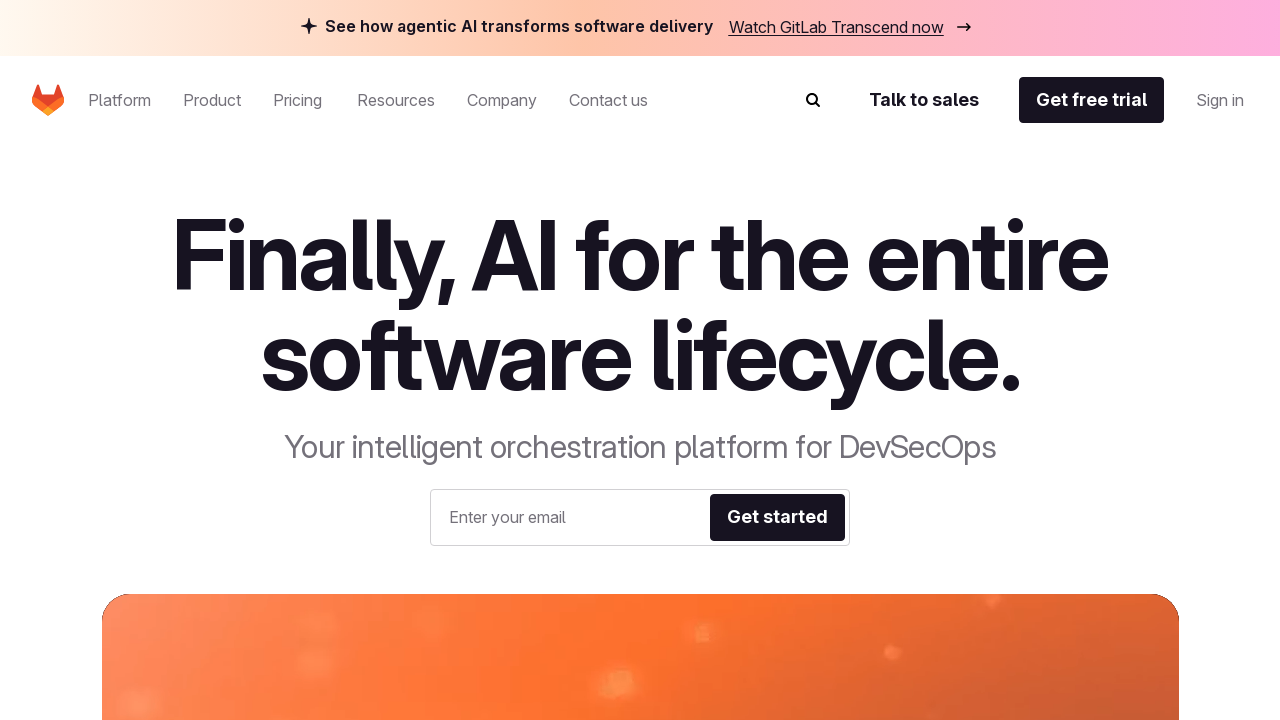

Navigated to GitLab homepage at https://gitlab.com/
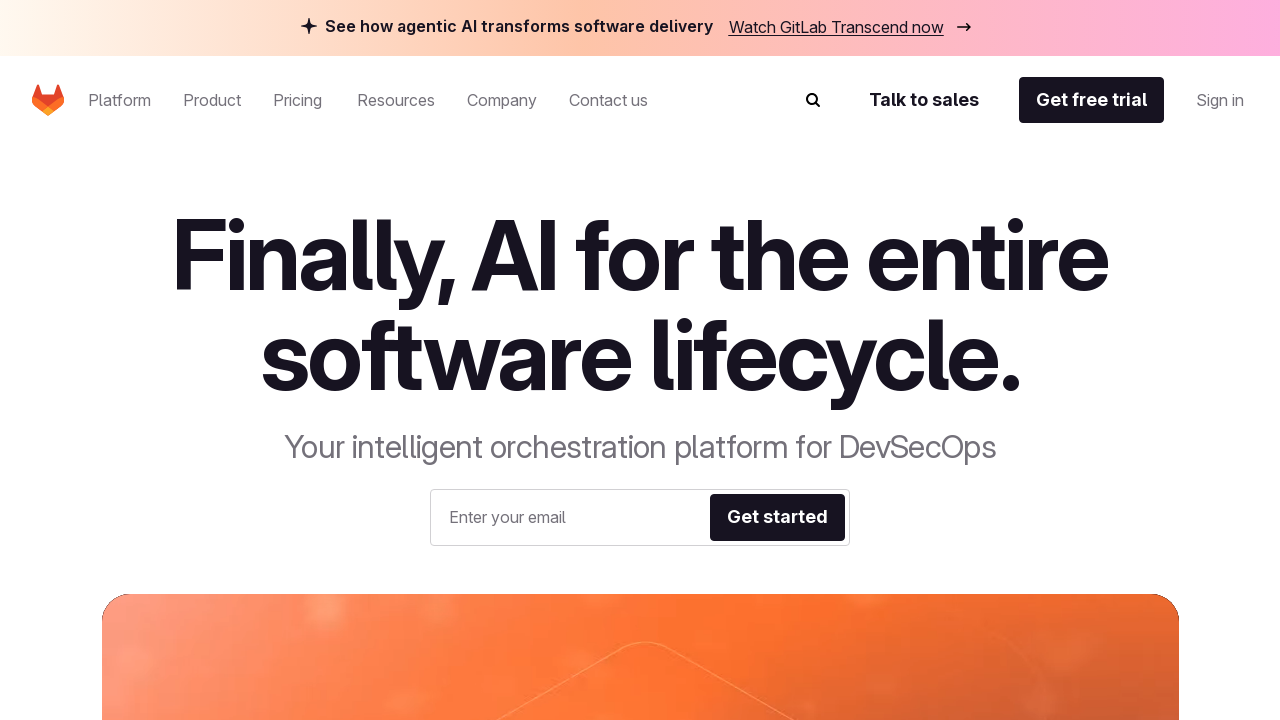

Waited for page to fully load (network idle state)
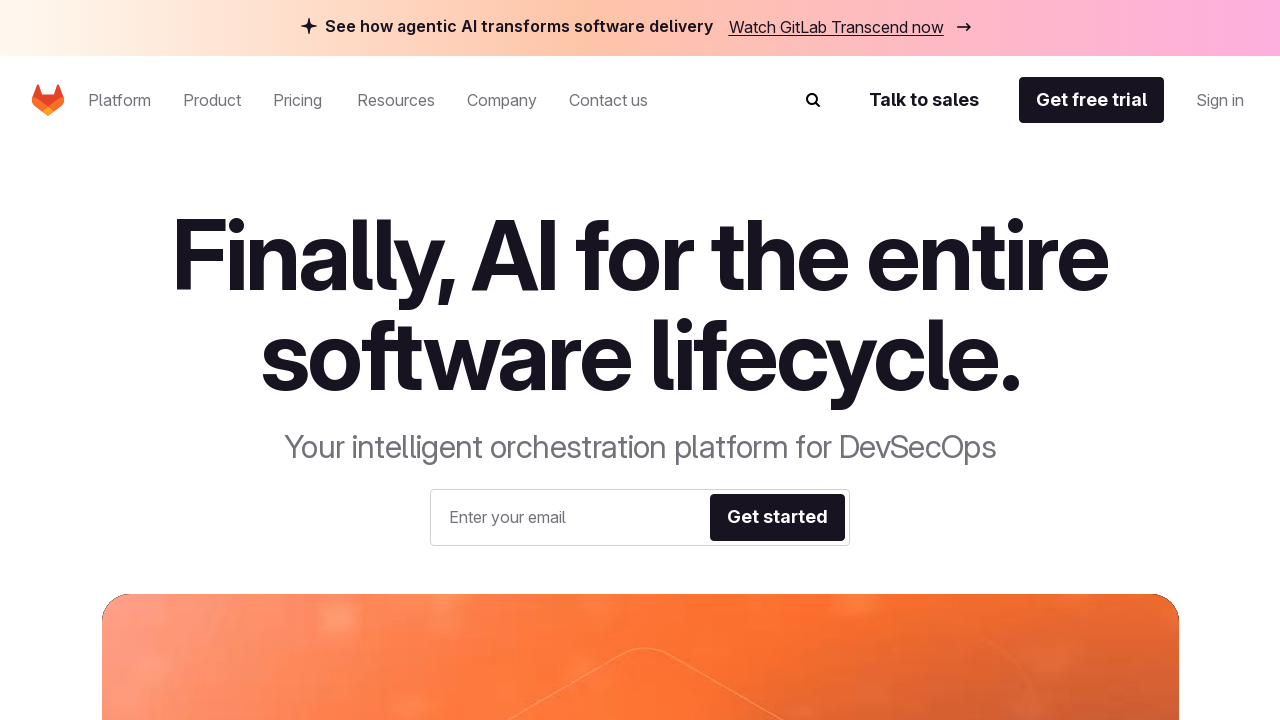

Reloaded the GitLab homepage
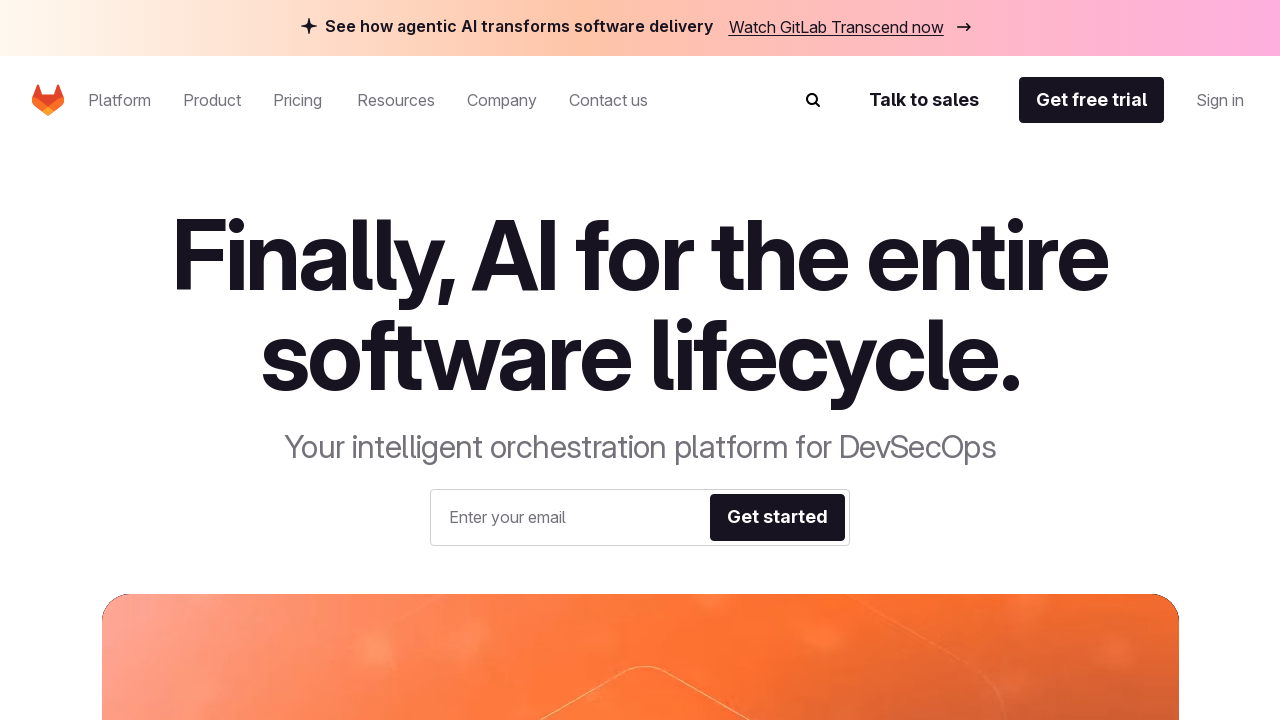

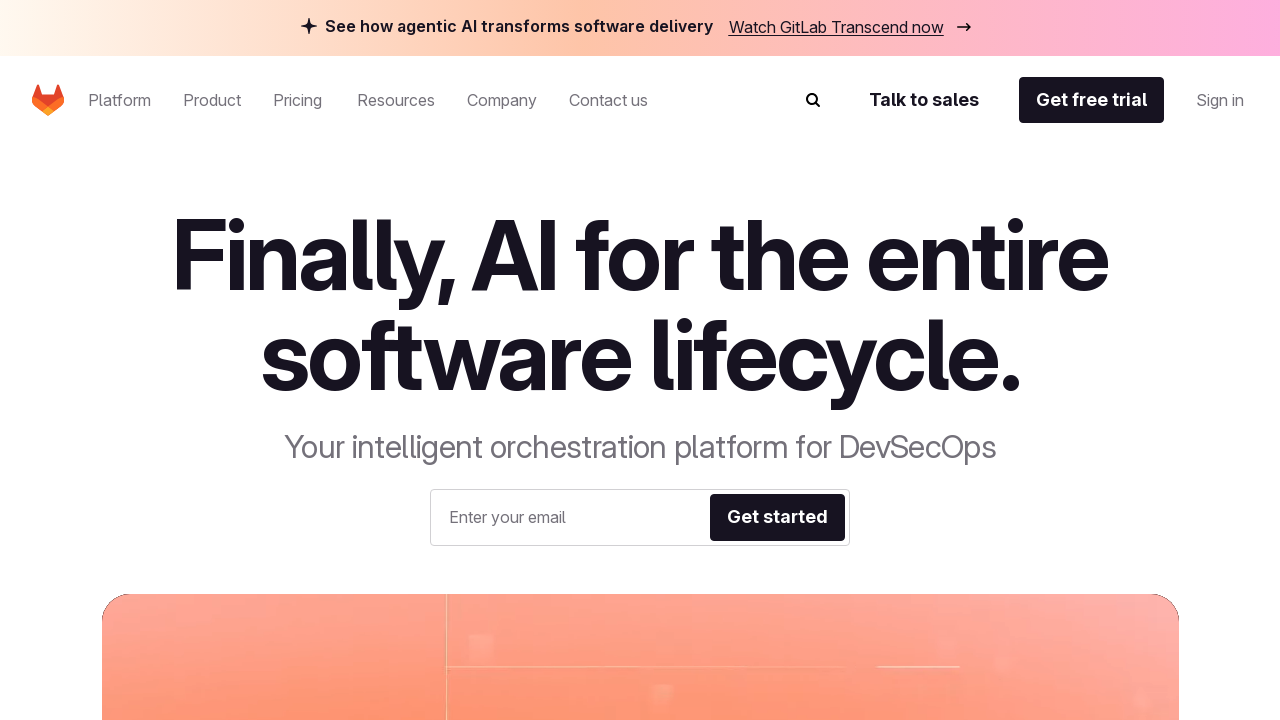